Clicks the About Us button and verifies navigation to the About page

Starting URL: https://training-support.net

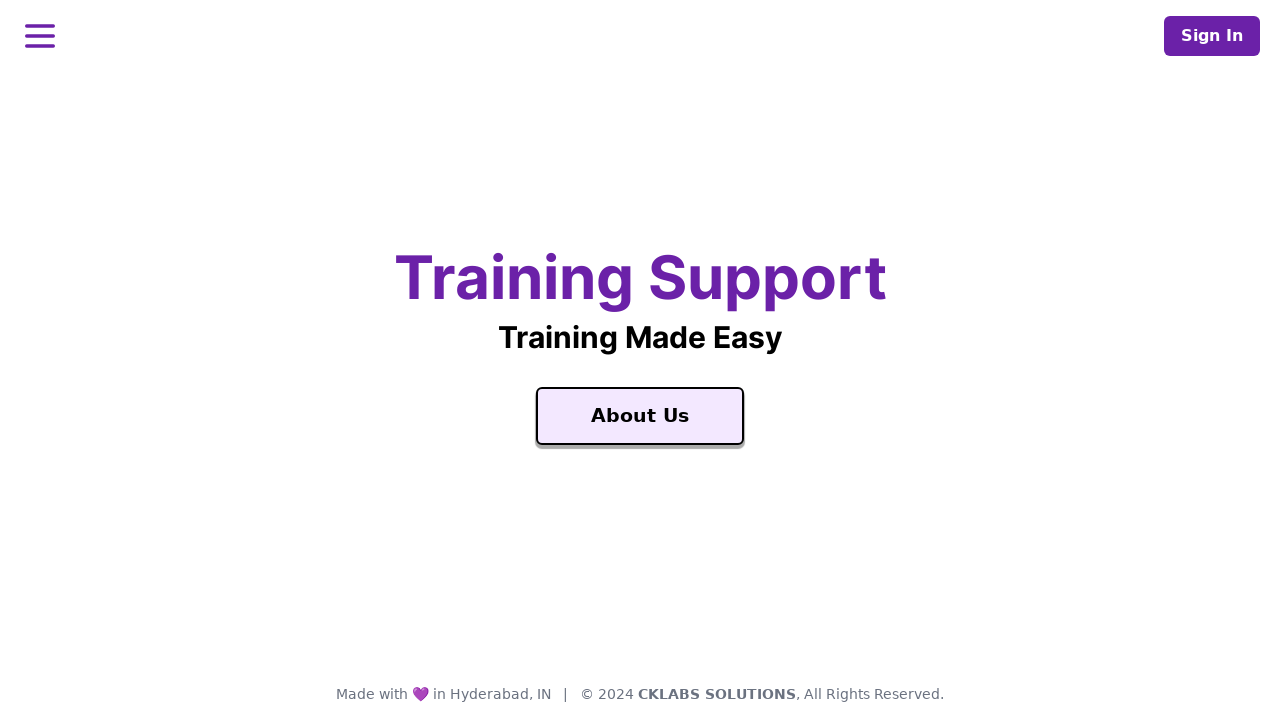

Clicked the About Us button at (640, 416) on text=About Us
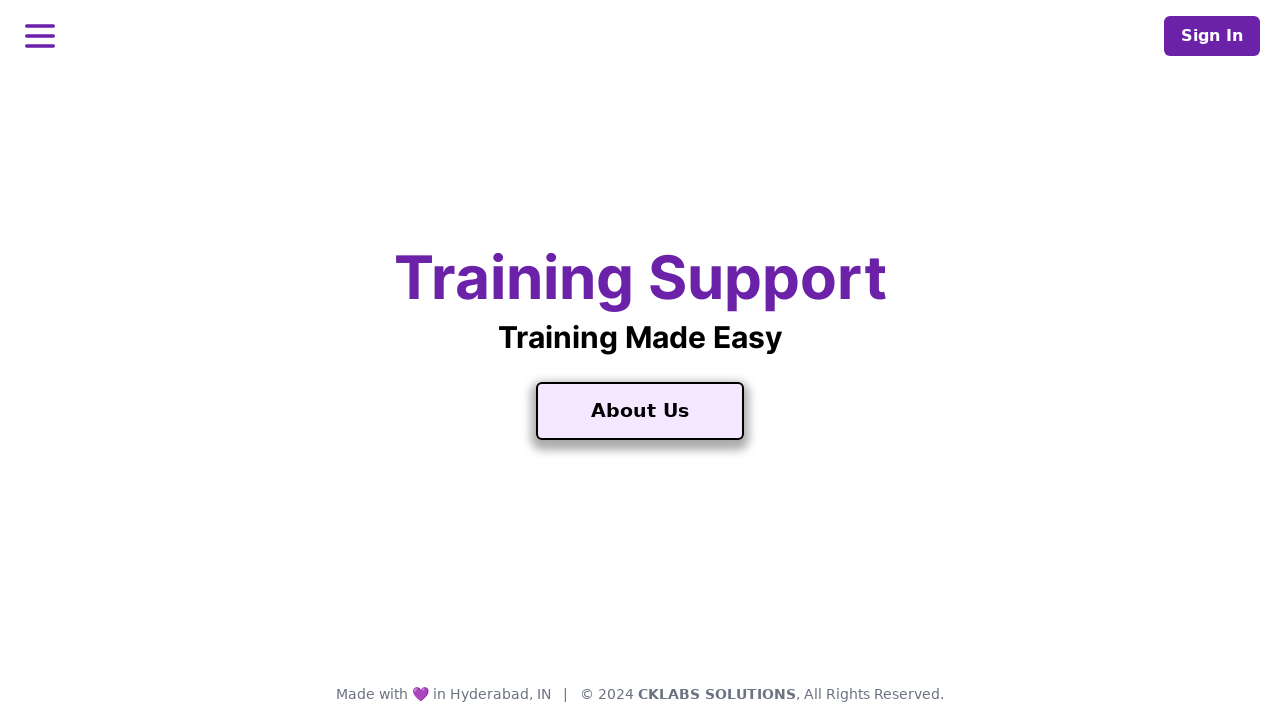

Waited for page load state after navigation
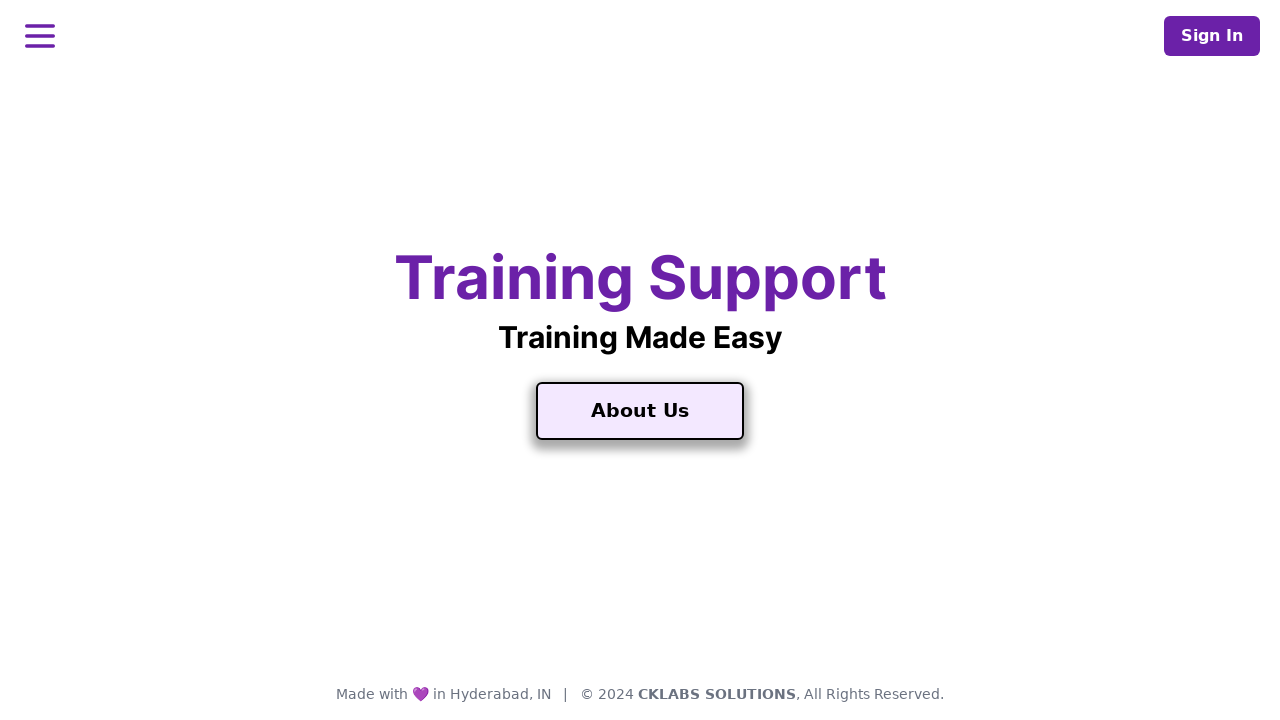

Verified page title is 'About Training Support'
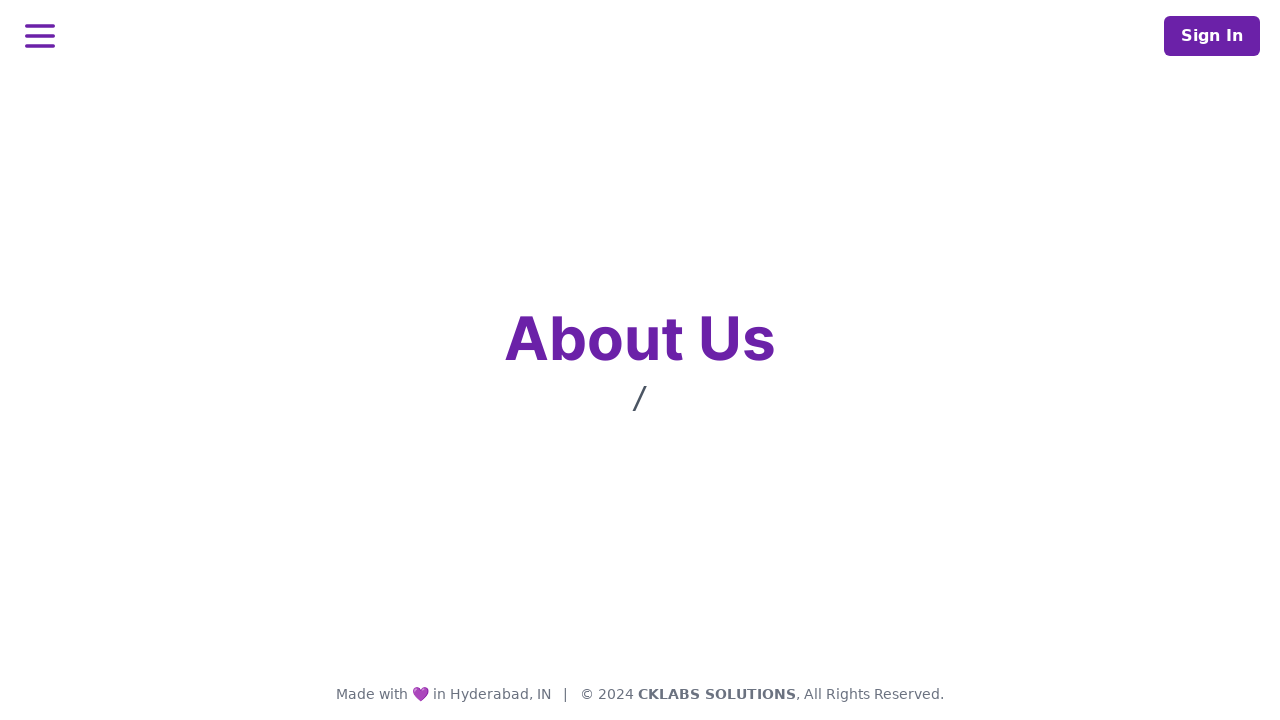

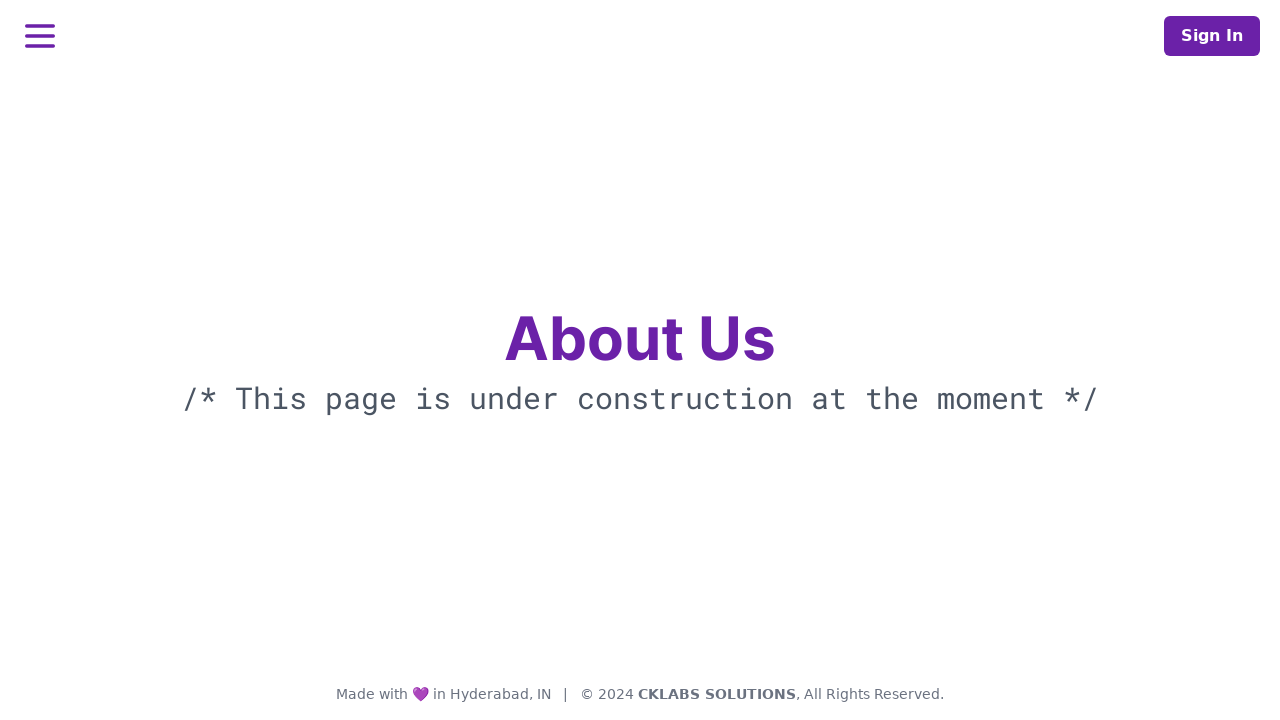